Tests various form controls including text inputs, textareas, checkboxes, and radio buttons by interacting with them and verifying their states

Starting URL: https://getbootstrap.com/docs/4.0/content/reboot/#forms

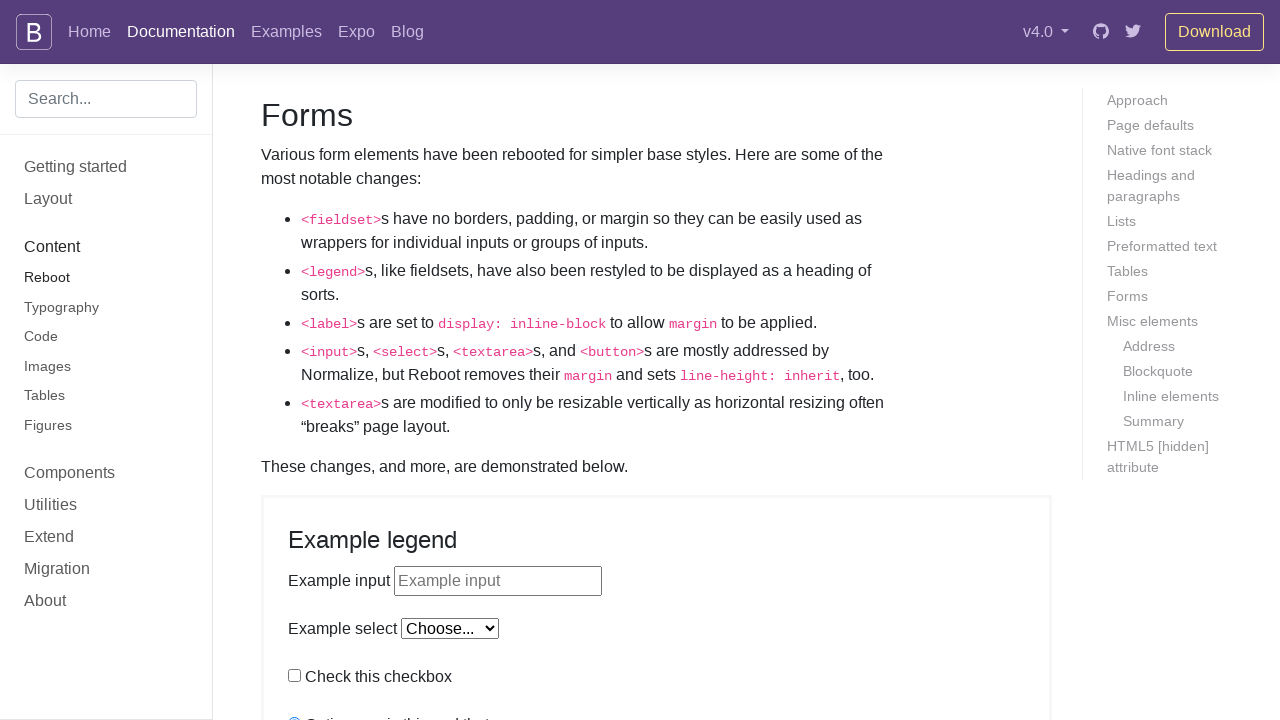

Filled text input control with 'Hello World' on internal:label="Example input"i
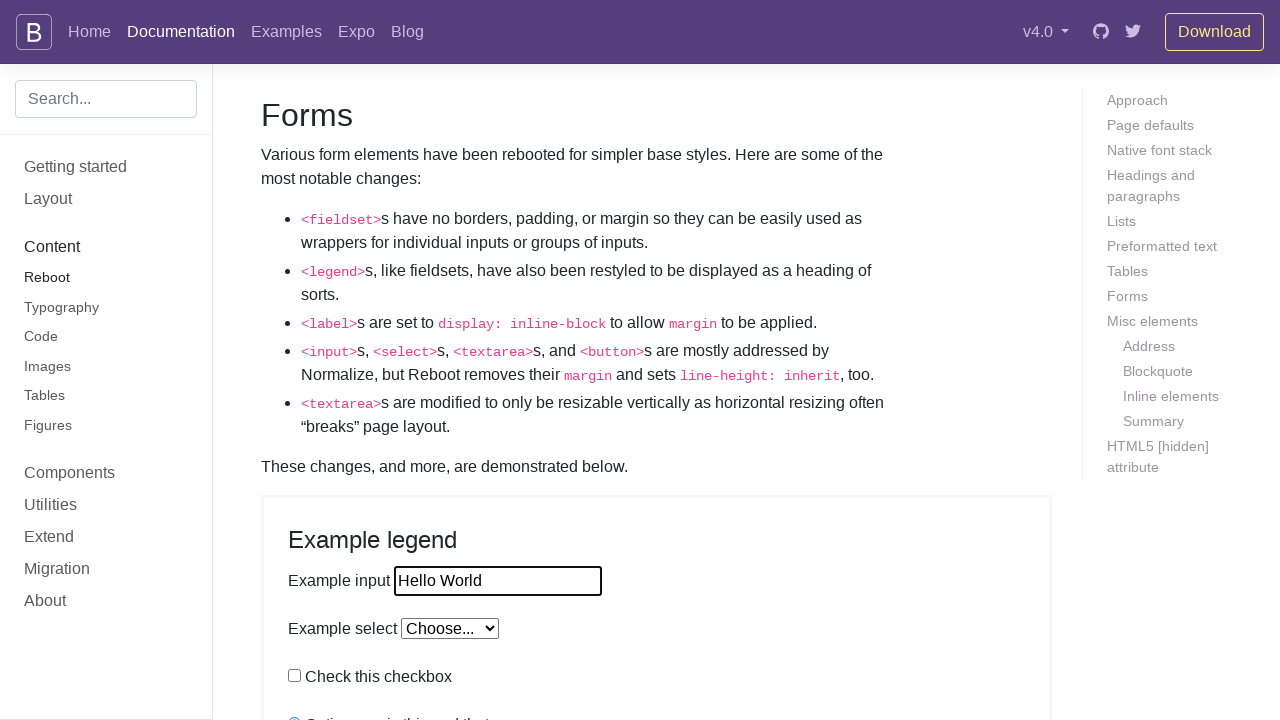

Filled textarea control with 'Foo Bar' and 'Hello World' on internal:label="Example textarea"i
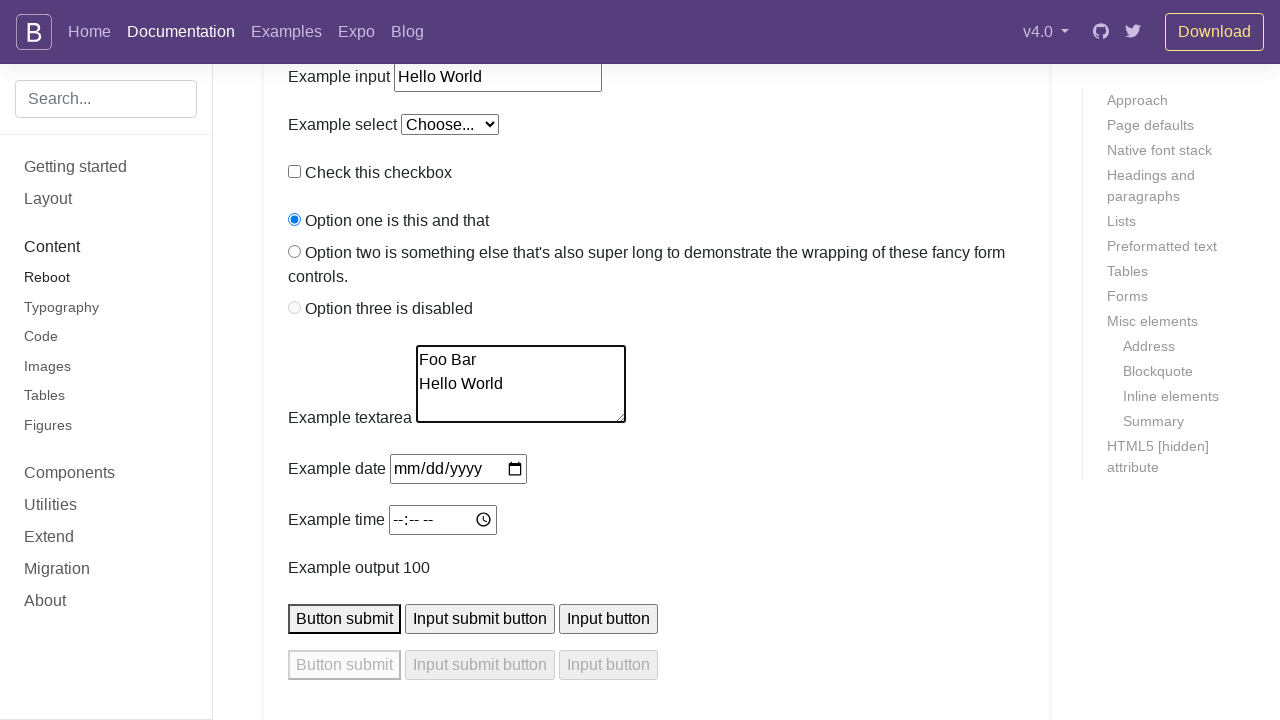

Checked the checkbox control at (295, 171) on internal:label="Check this checkbox"i
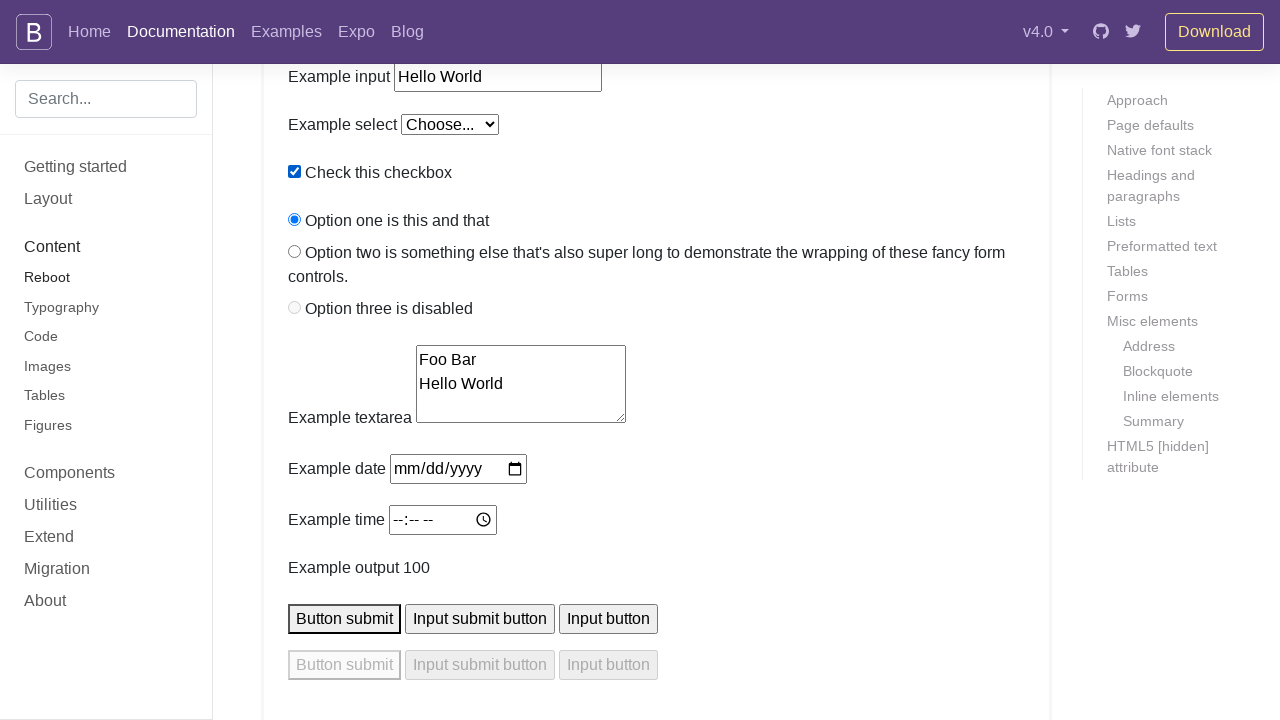

Verified radio button 'Option one' is visible
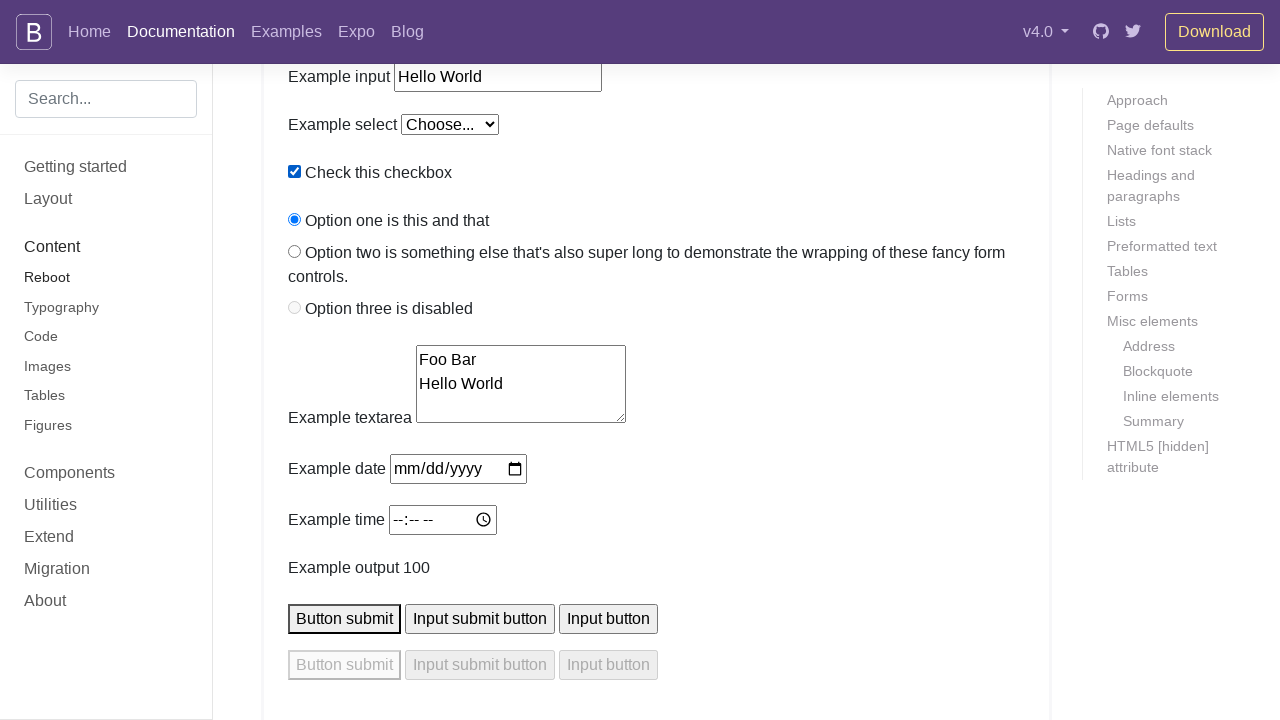

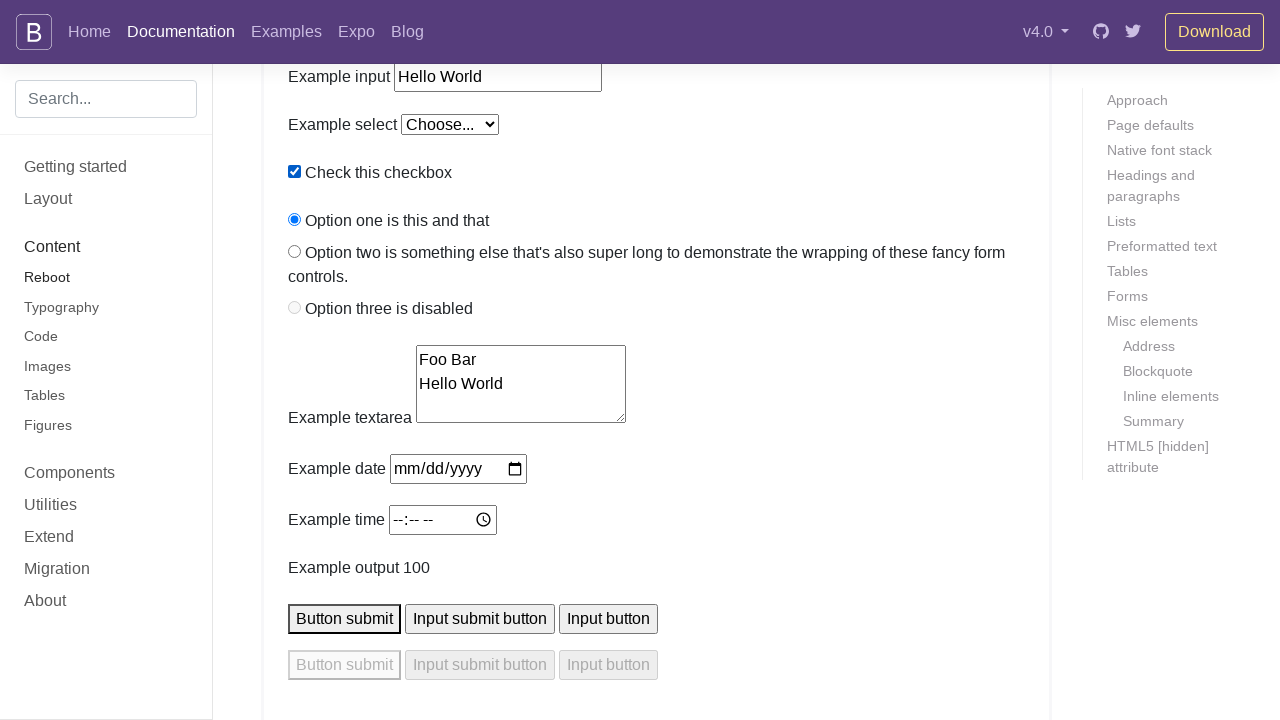